Navigates to the Automation Practice page and verifies that footer links are present and visible

Starting URL: https://rahulshettyacademy.com/AutomationPractice/

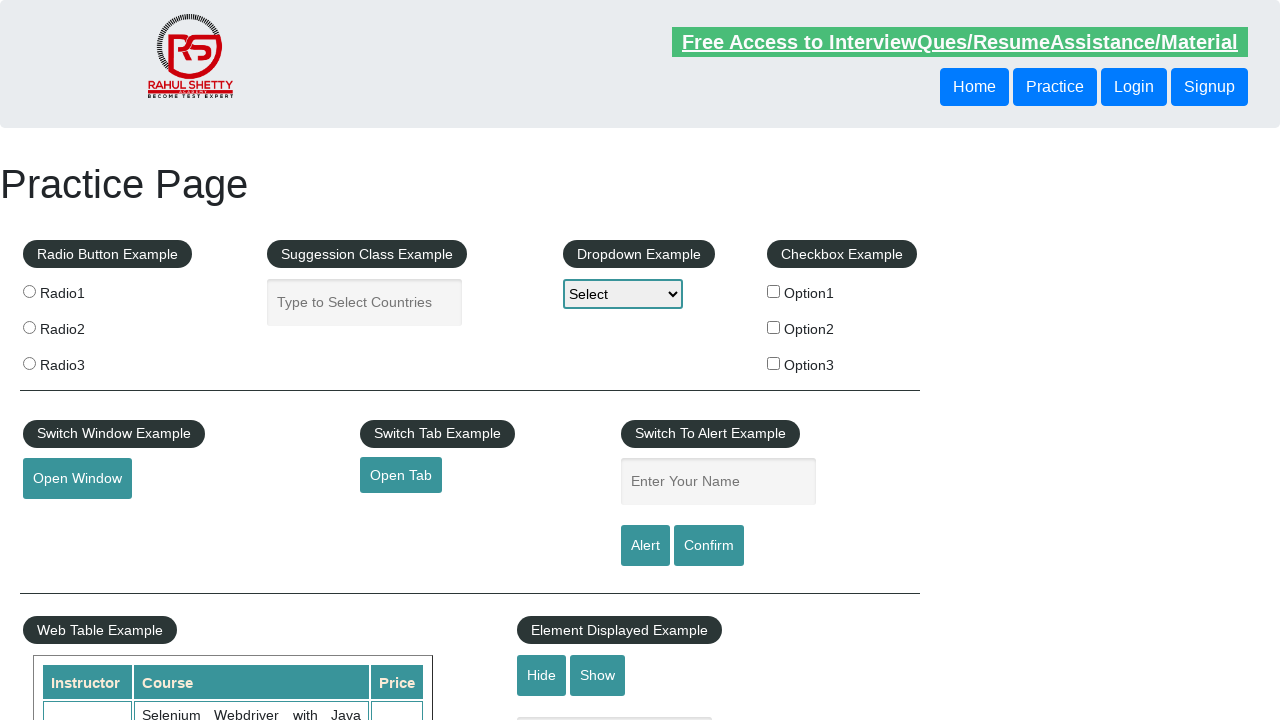

Waited for footer links section to load
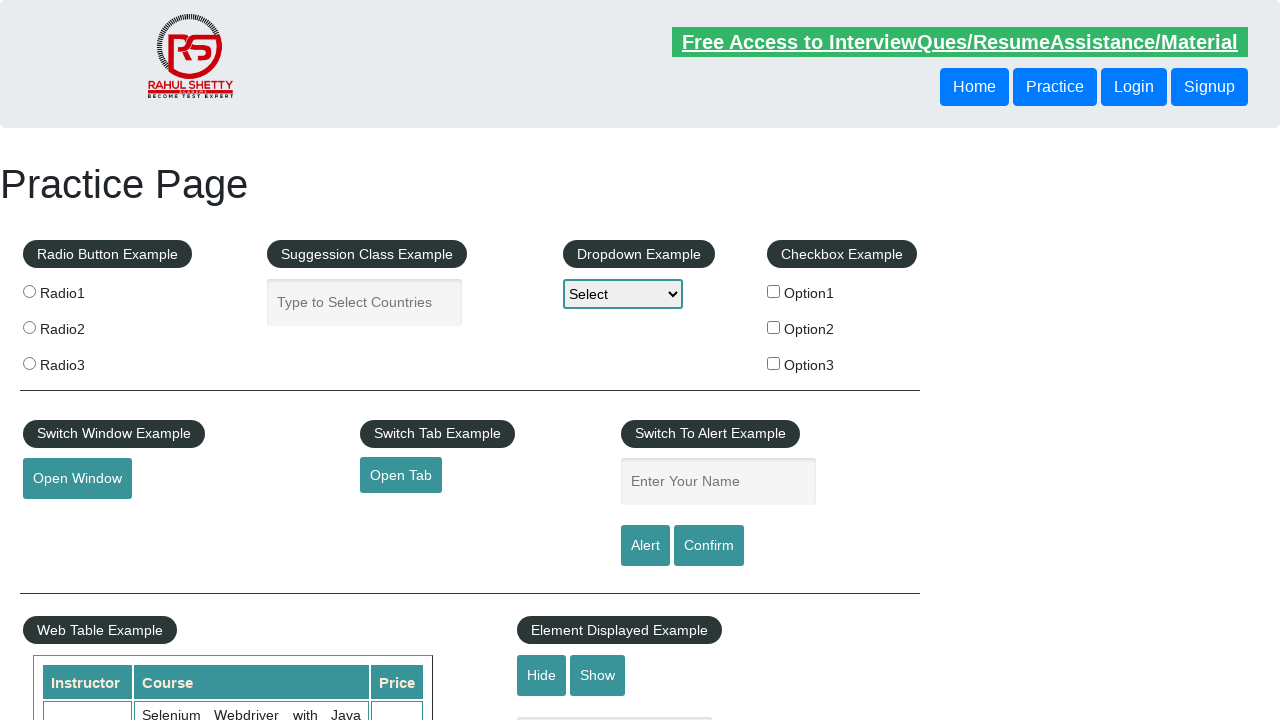

Located all footer links on the page
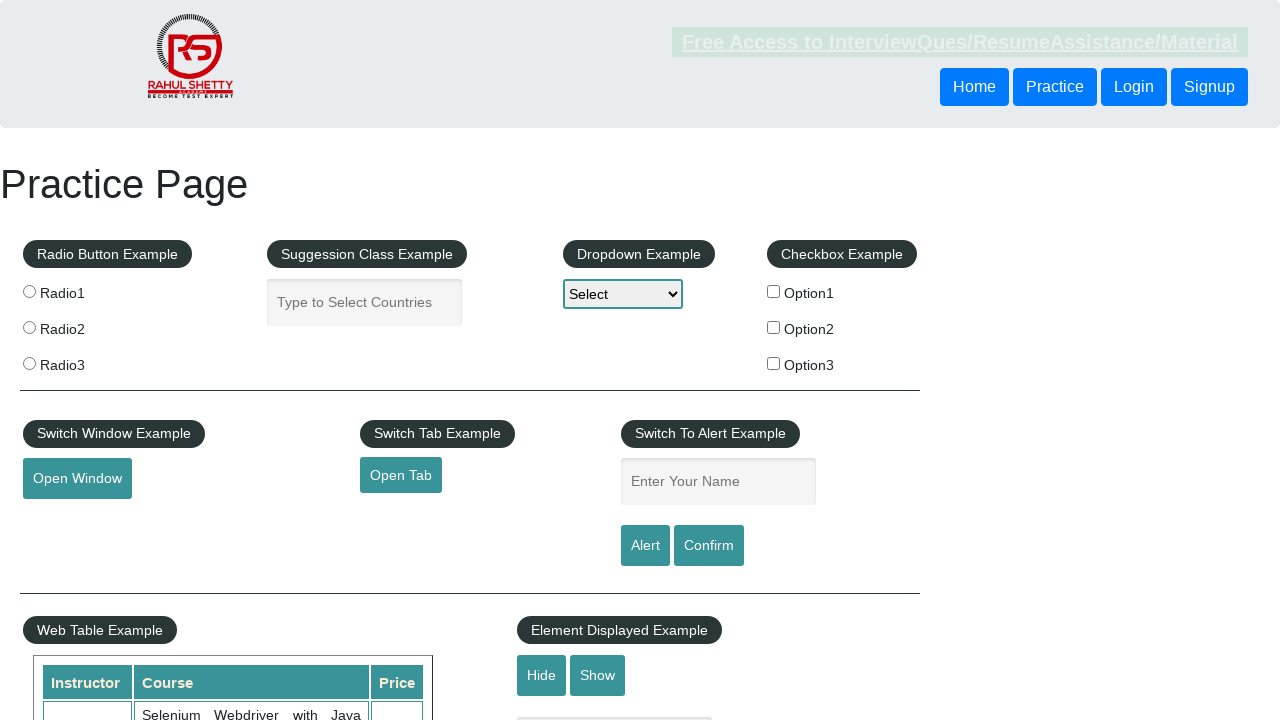

Verified that footer links are present and visible
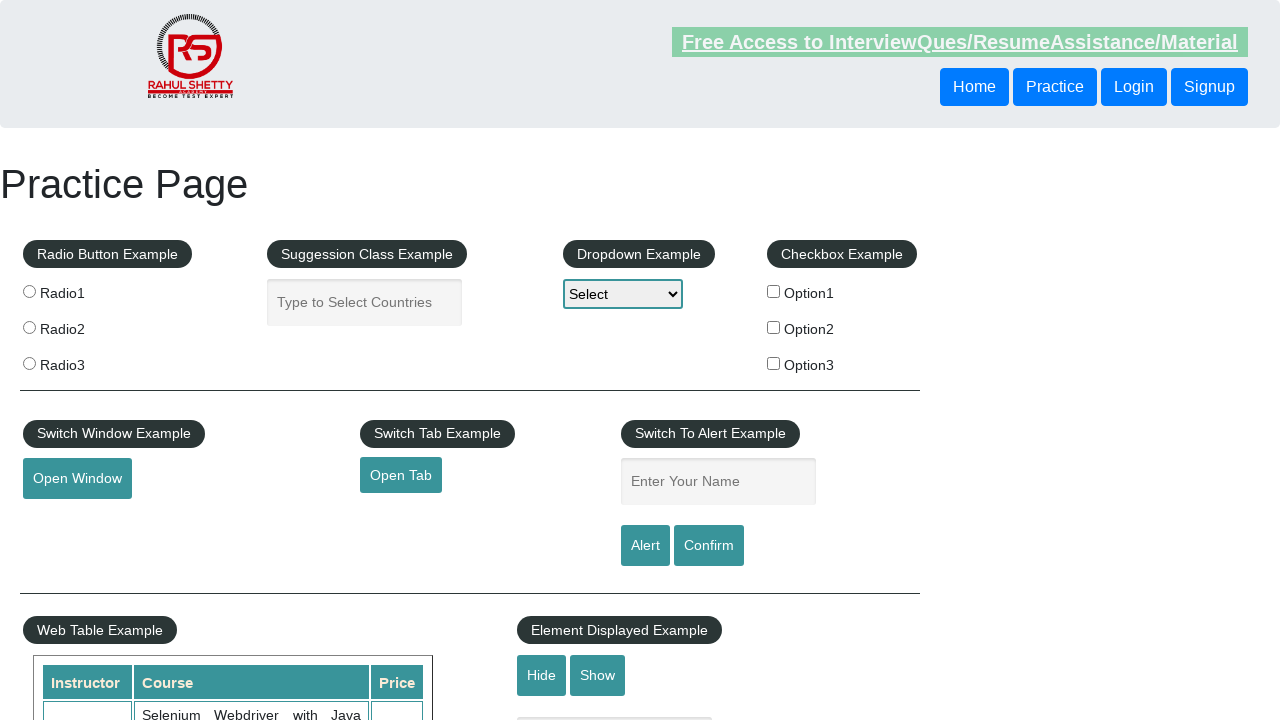

Located the first footer link
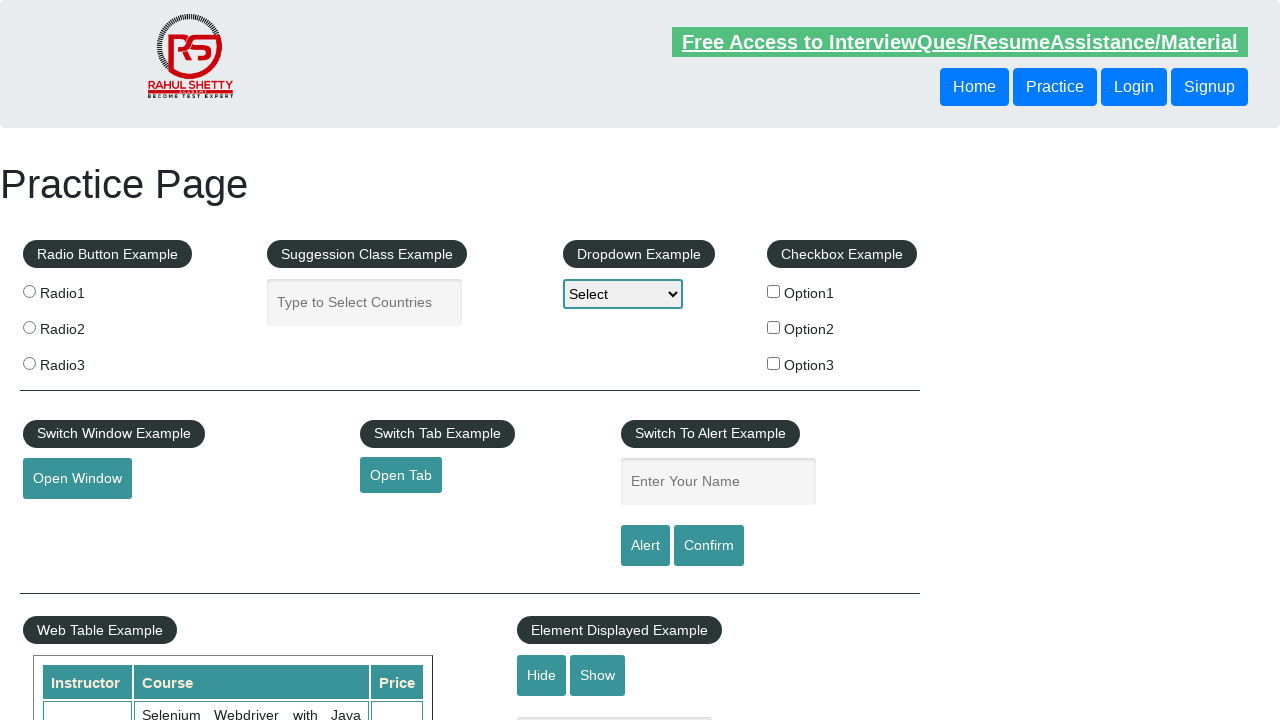

Retrieved href attribute from first footer link
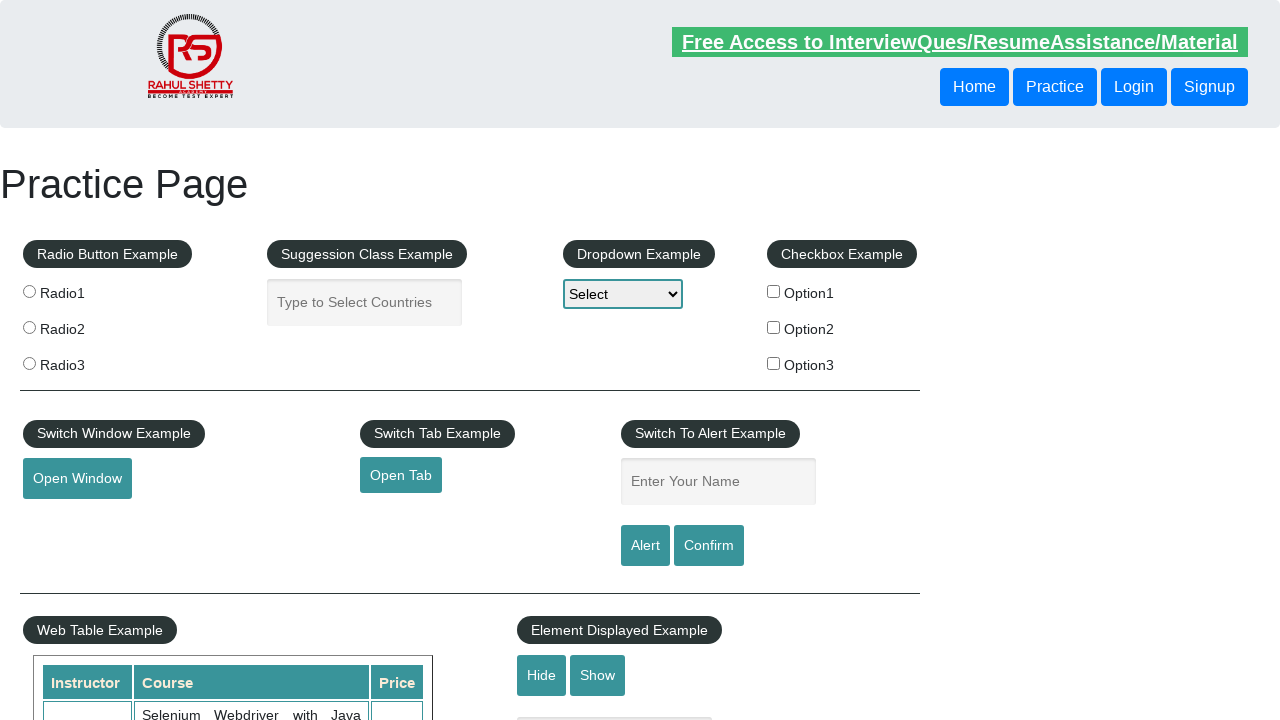

Clicked first footer link with href '#' at (157, 482) on .gf-li a >> nth=0
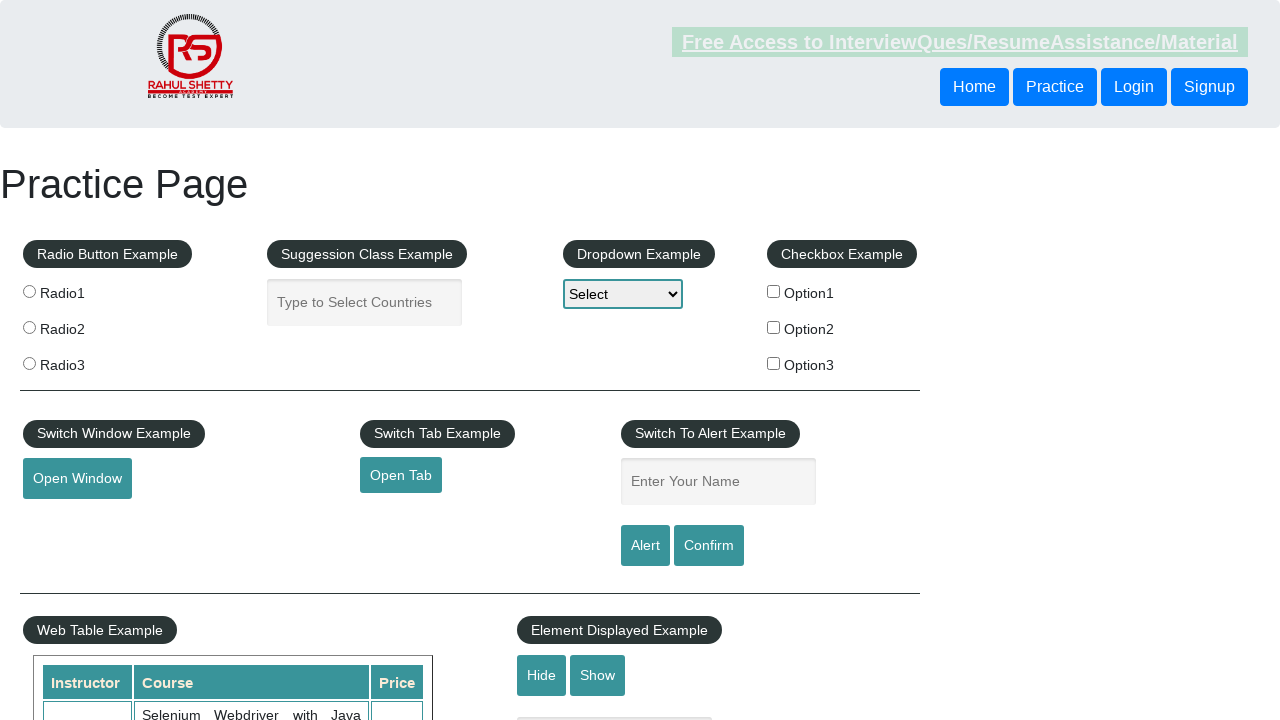

Waited for page to load after clicking footer link
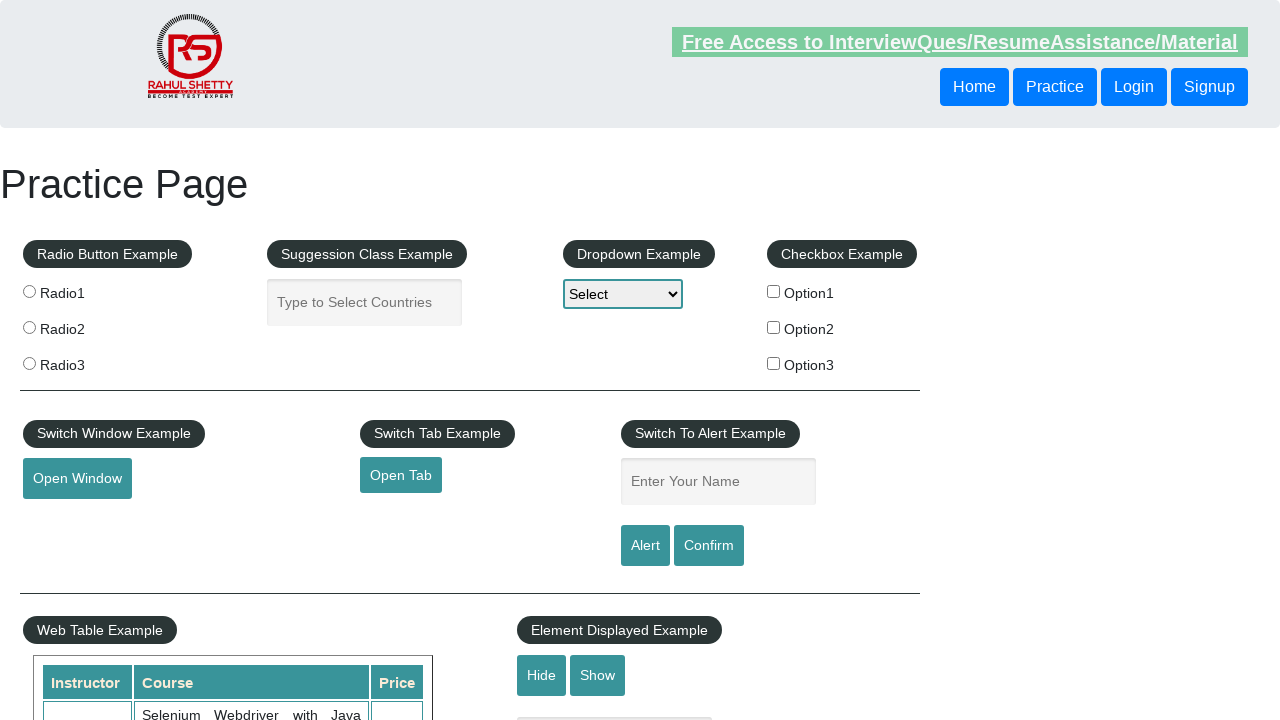

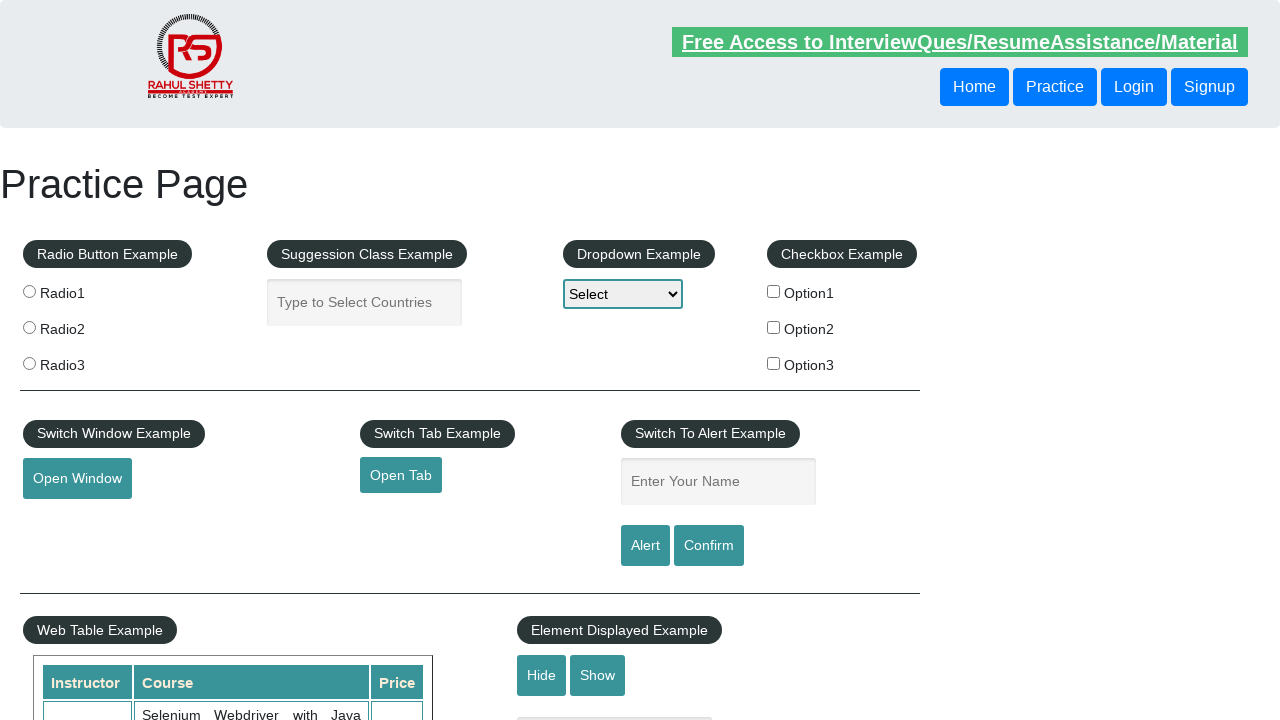